Tests static dropdown functionality by selecting currency options using different selection methods (by index, by visible text, and by value)

Starting URL: https://rahulshettyacademy.com/dropdownsPractise/

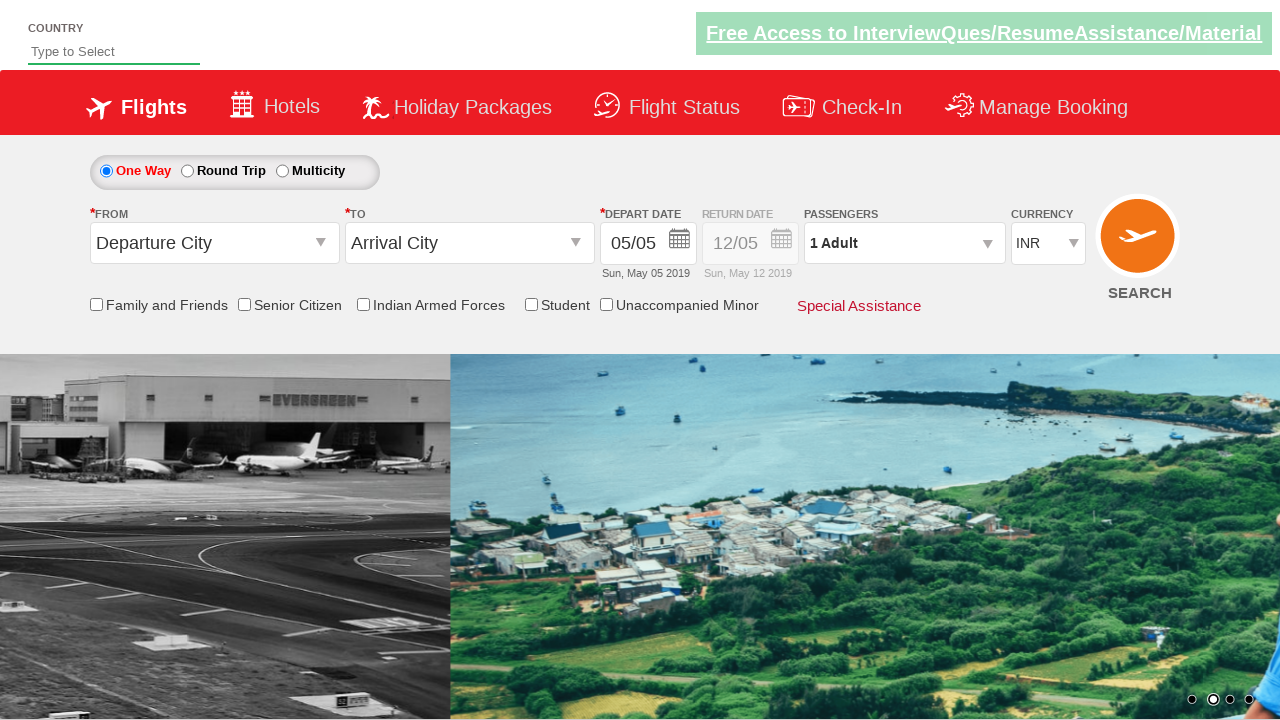

Selected dropdown option by index 3 on #ctl00_mainContent_DropDownListCurrency
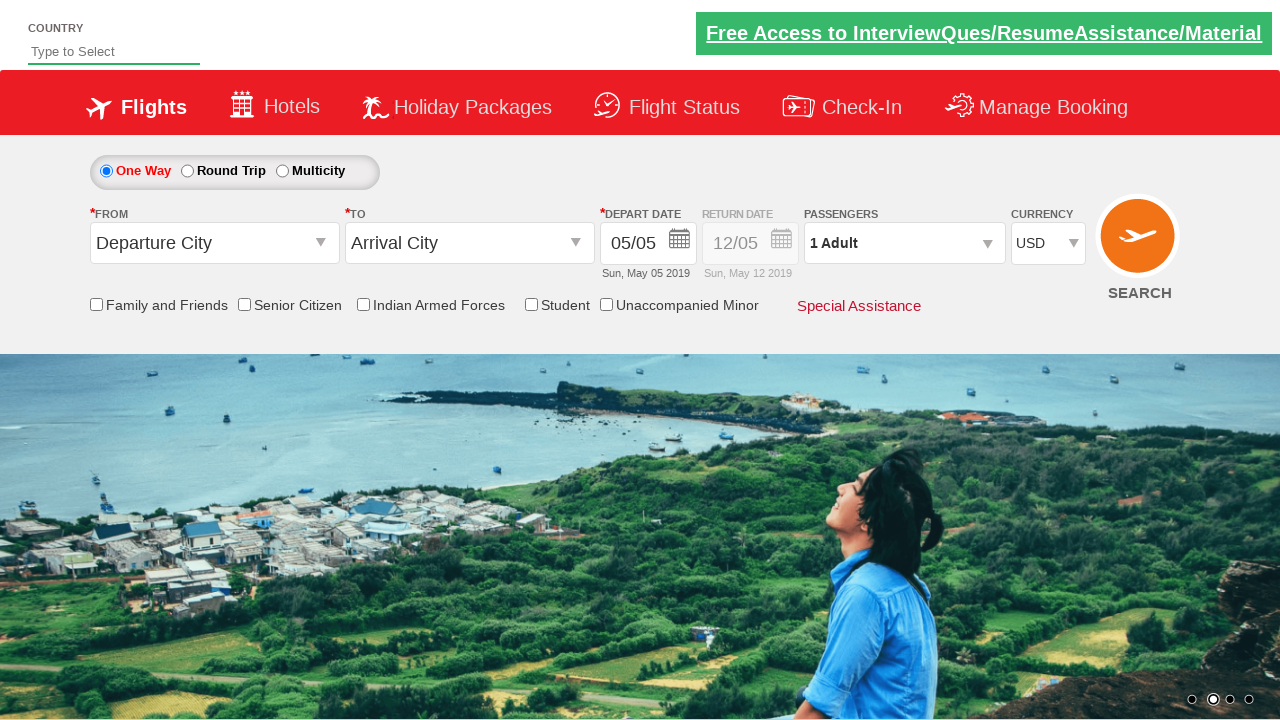

Selected dropdown option by visible text 'AED' on #ctl00_mainContent_DropDownListCurrency
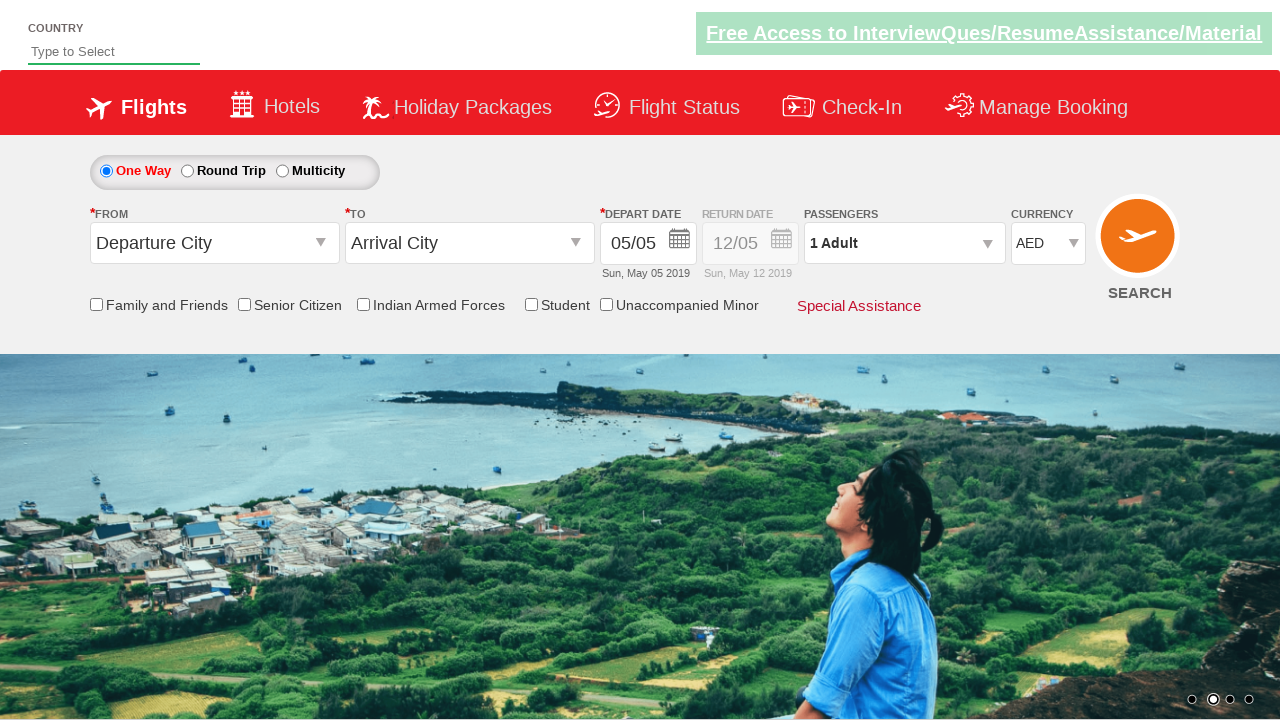

Selected dropdown option by value 'INR' on #ctl00_mainContent_DropDownListCurrency
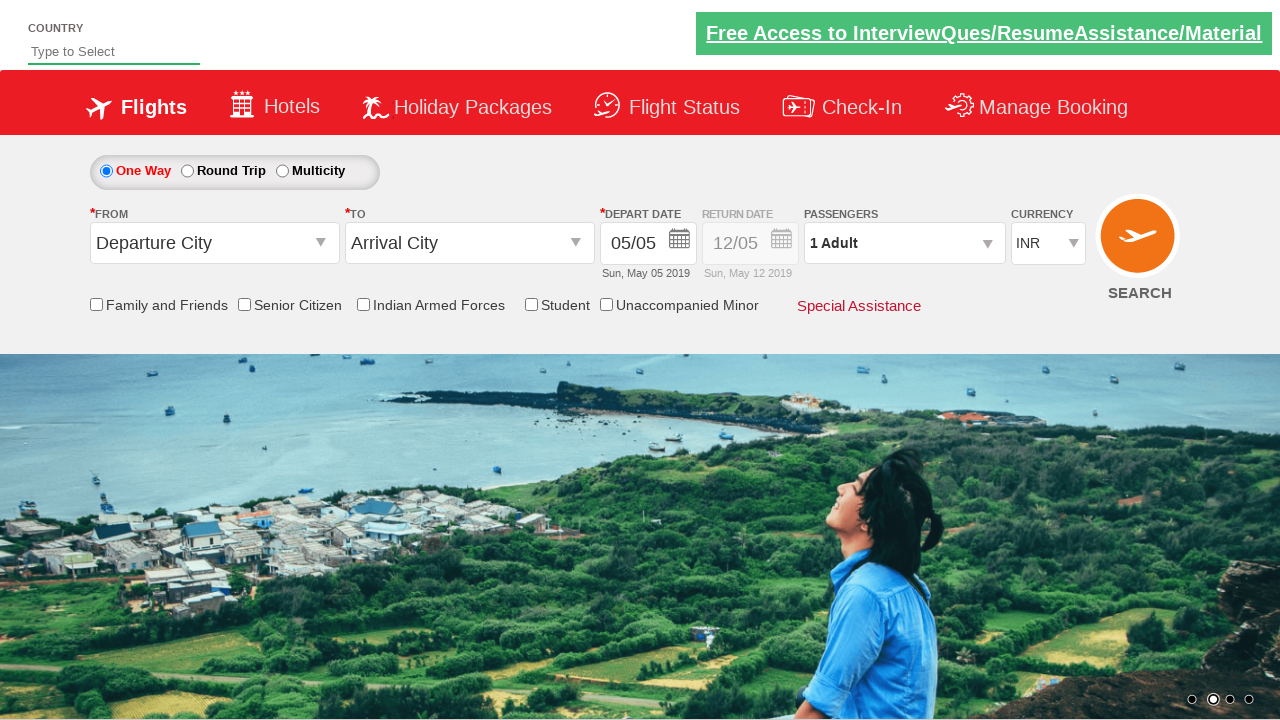

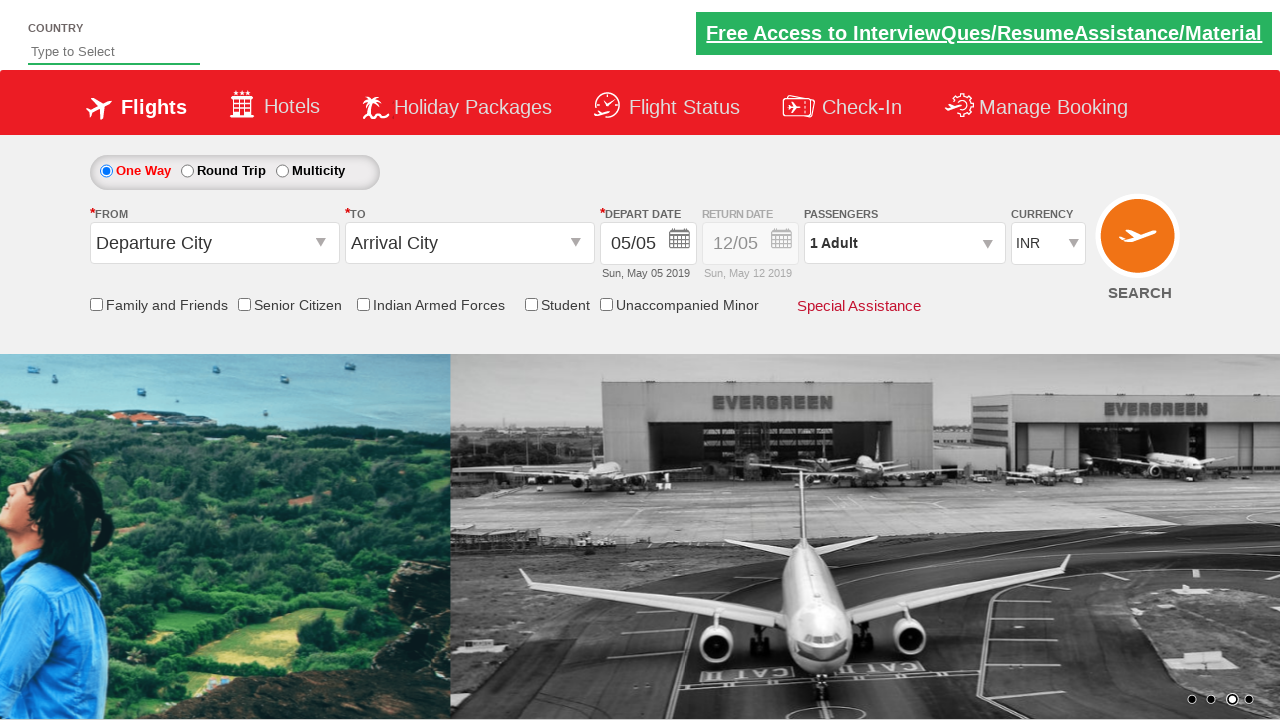